Tests sorting by price low to high and verifies the first product displayed

Starting URL: http://practice.automationtesting.in/shop

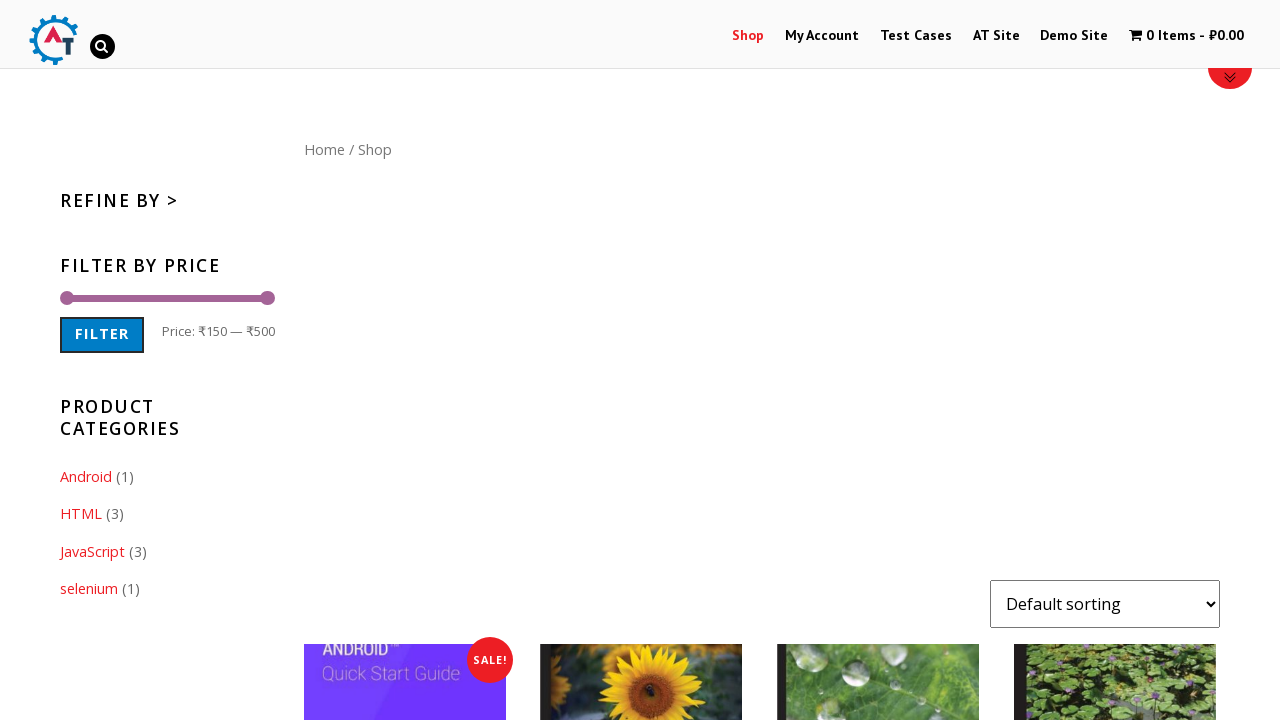

Waited for page to load (networkidle)
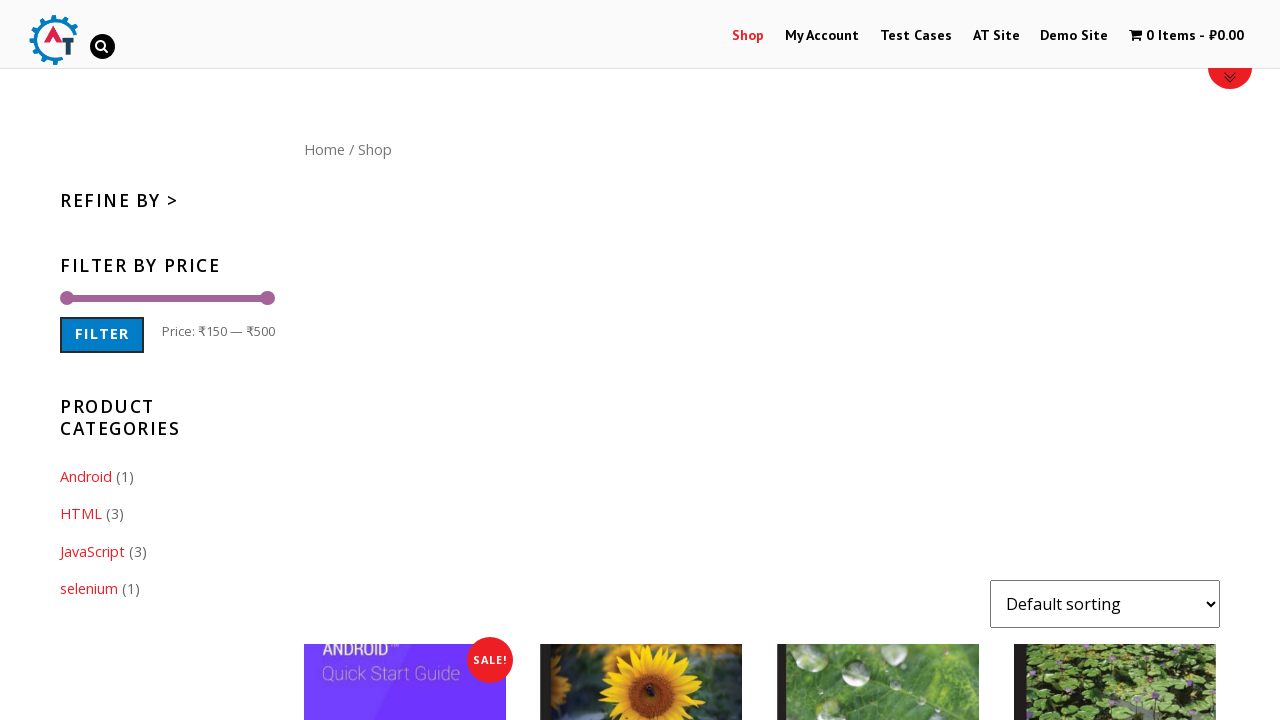

Selected 'price' option from sort dropdown to sort by price low to high on #content form select
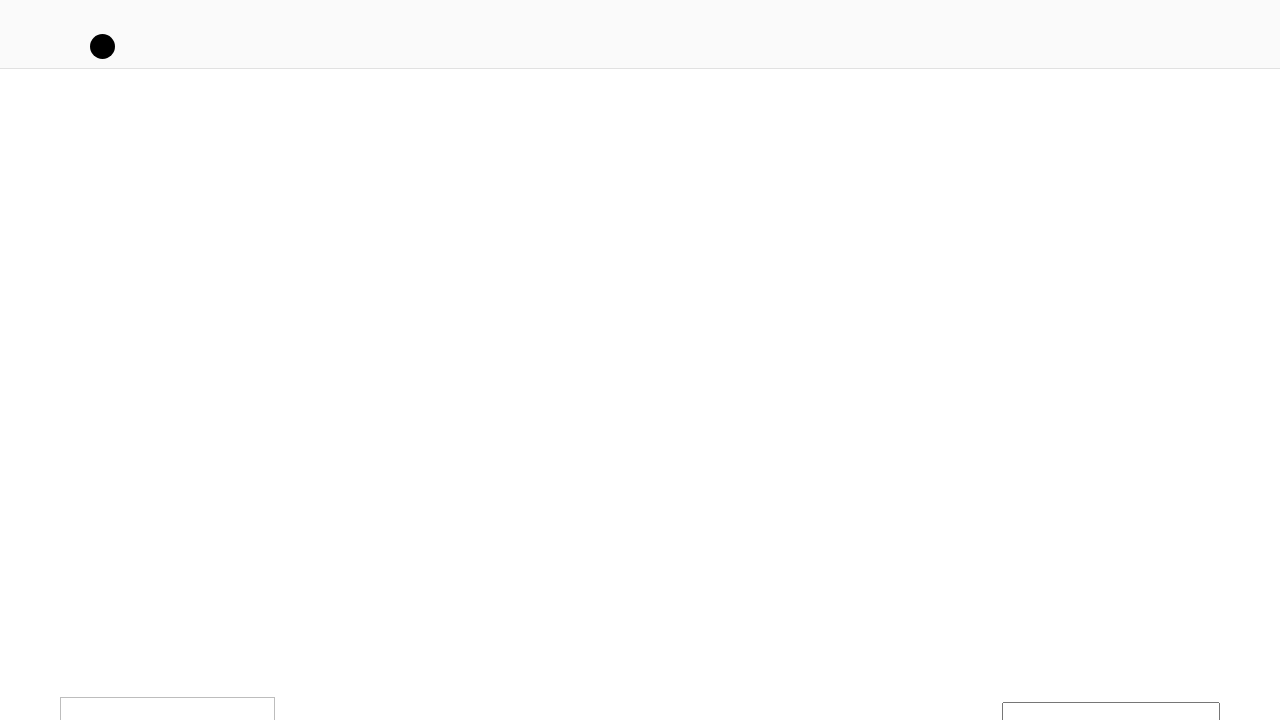

Waited 2 seconds for sorting to apply
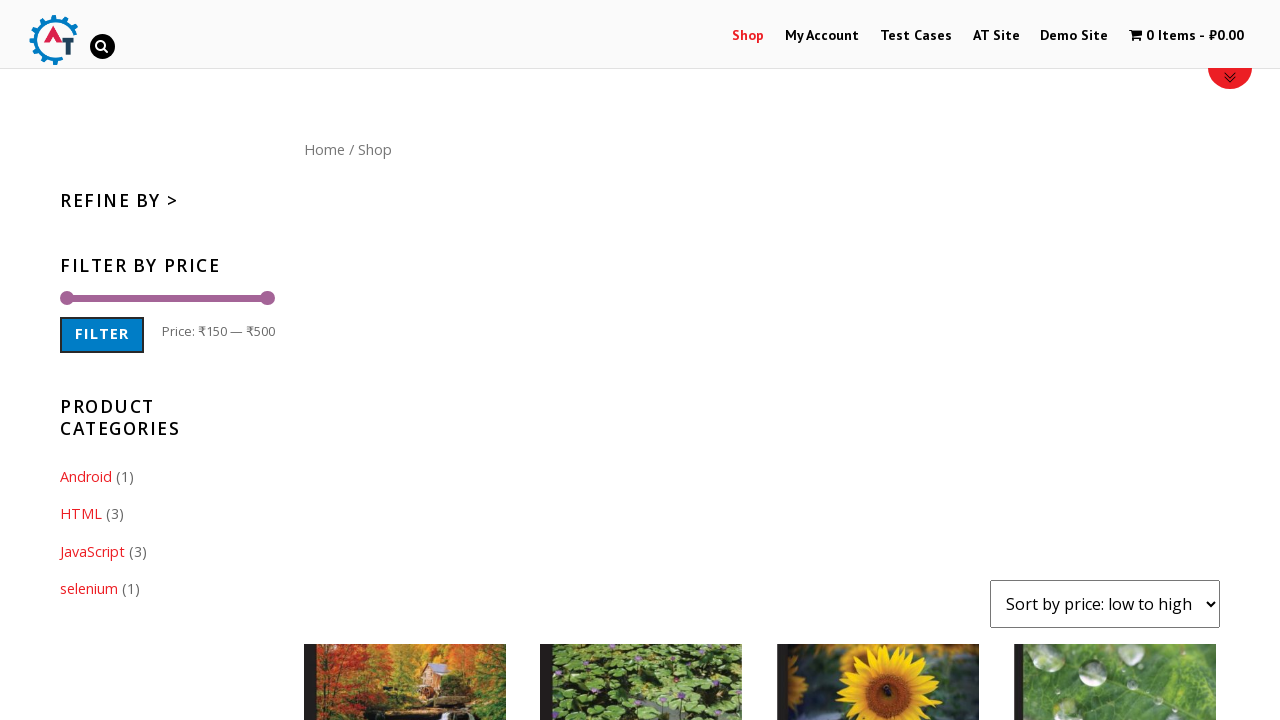

Clicked on the first product image in the sorted list at (405, 619) on #content ul li:first-child a:first-child img
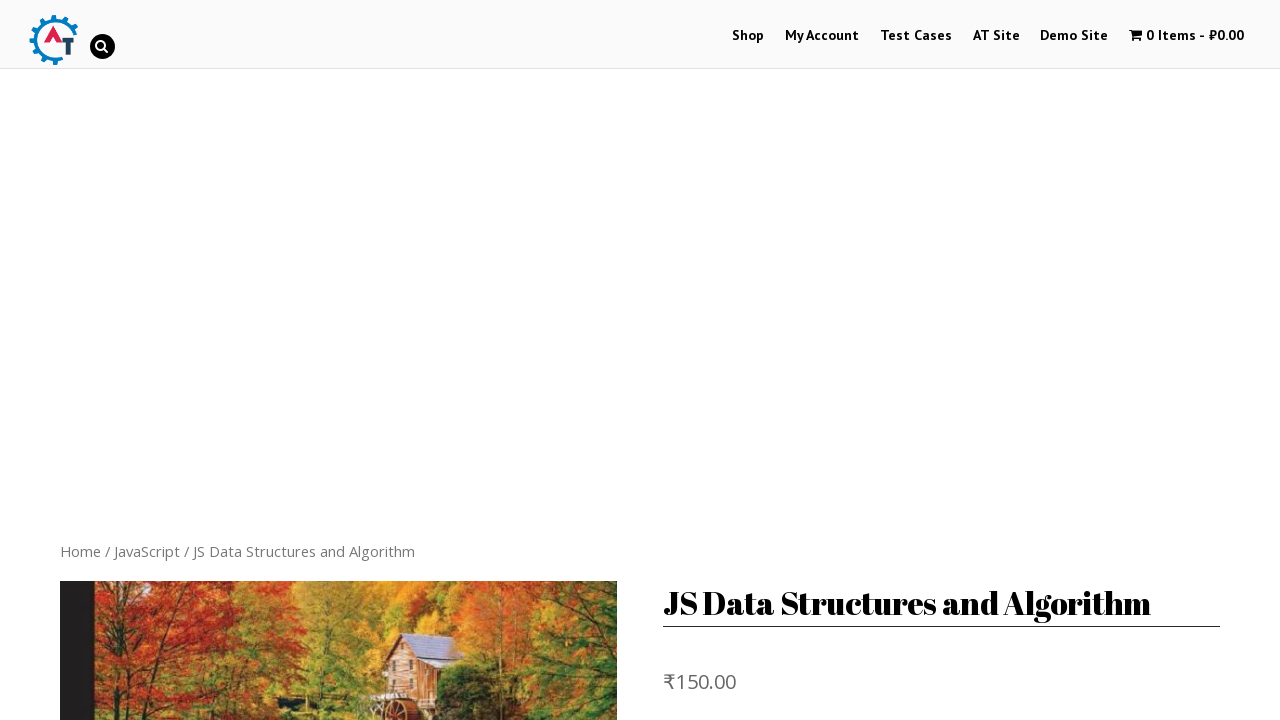

Product page loaded successfully
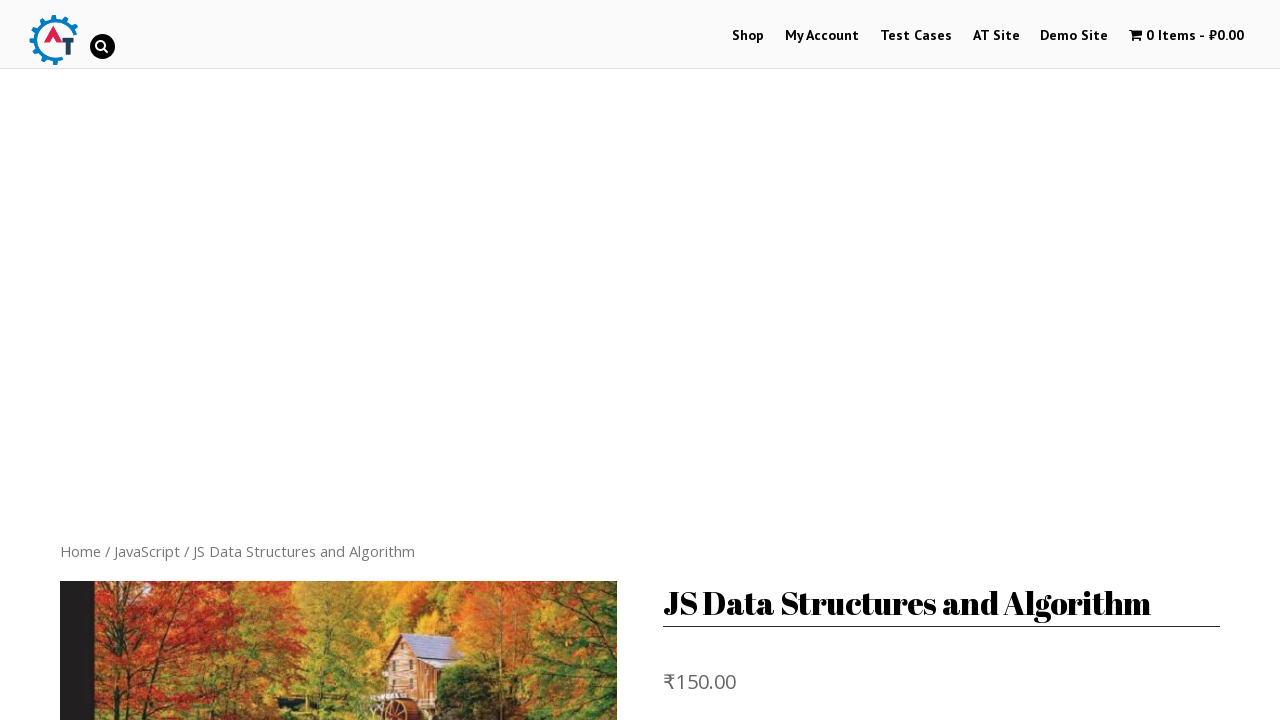

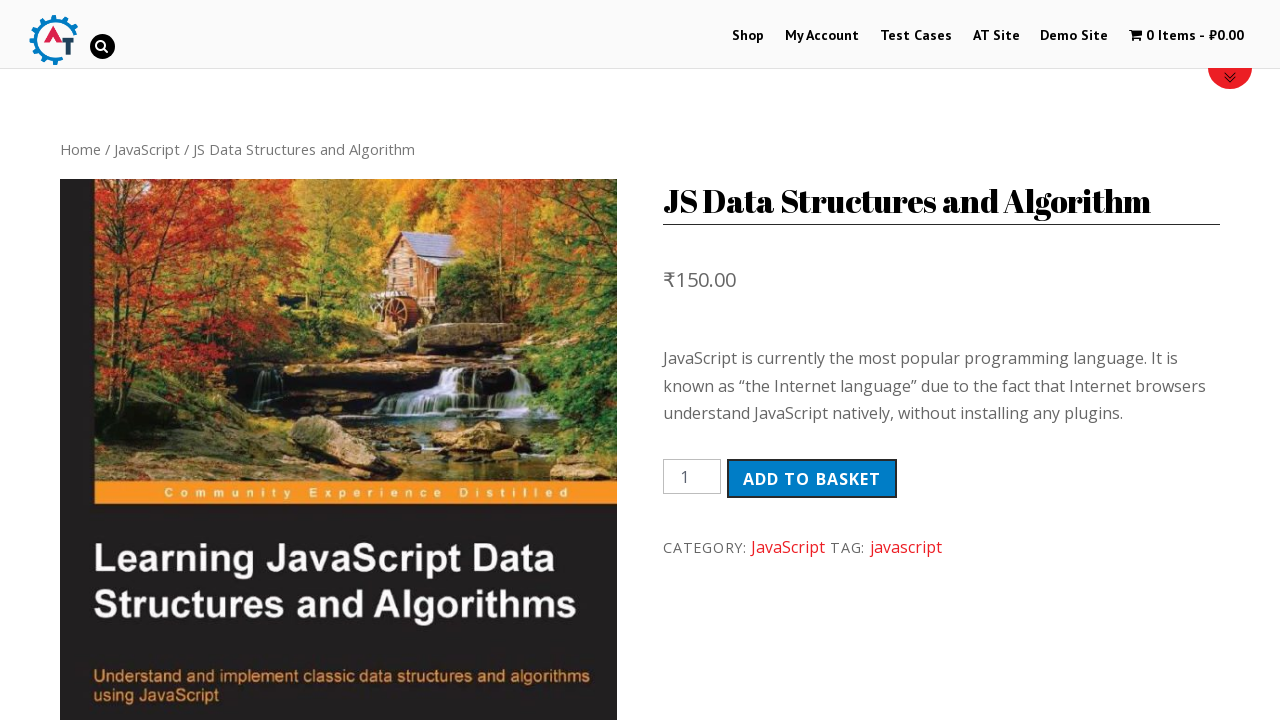